Tests mouse hover functionality by hovering over an avatar image and verifying that additional user information (caption) becomes visible.

Starting URL: http://the-internet.herokuapp.com/hovers

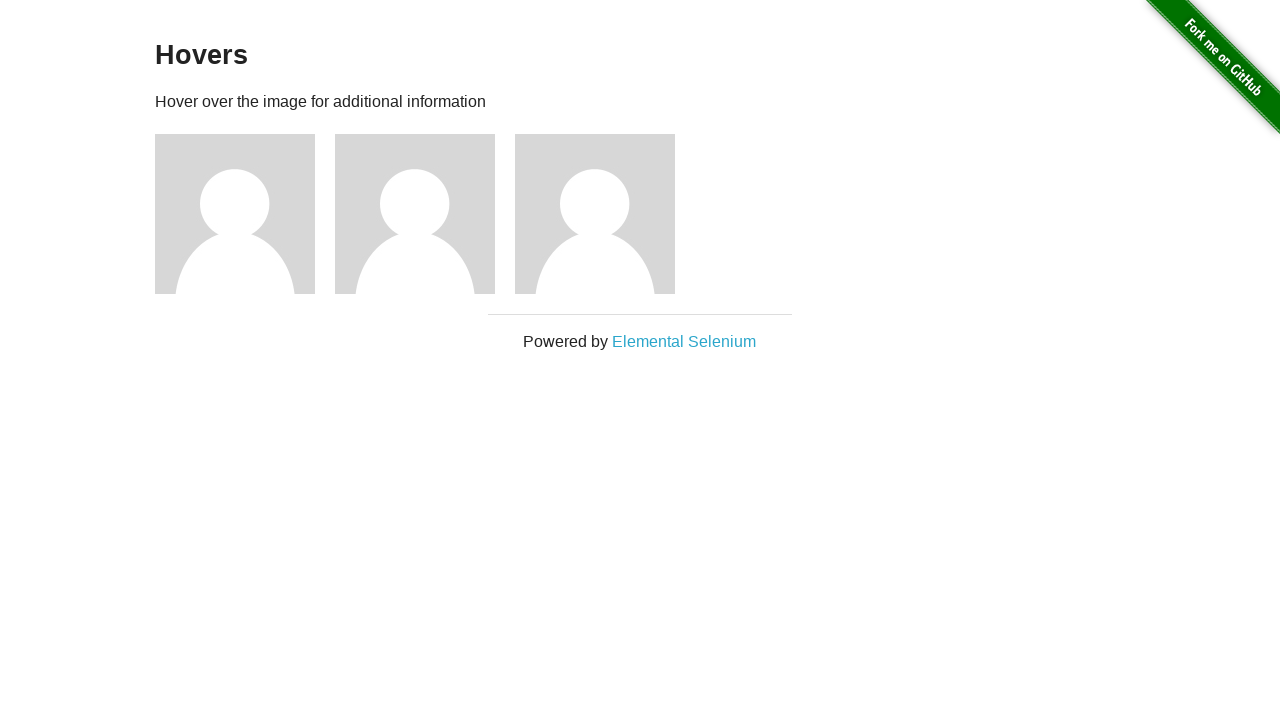

Located the first avatar figure element
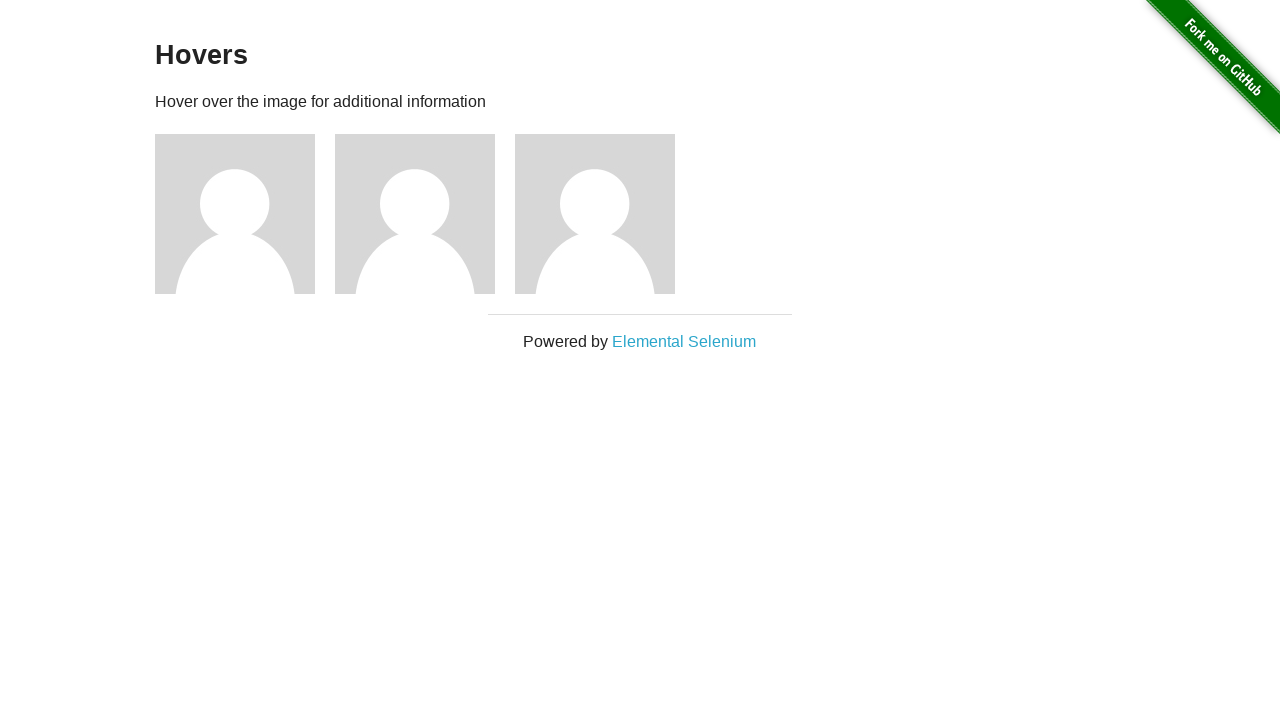

Hovered over the avatar image at (245, 214) on .figure >> nth=0
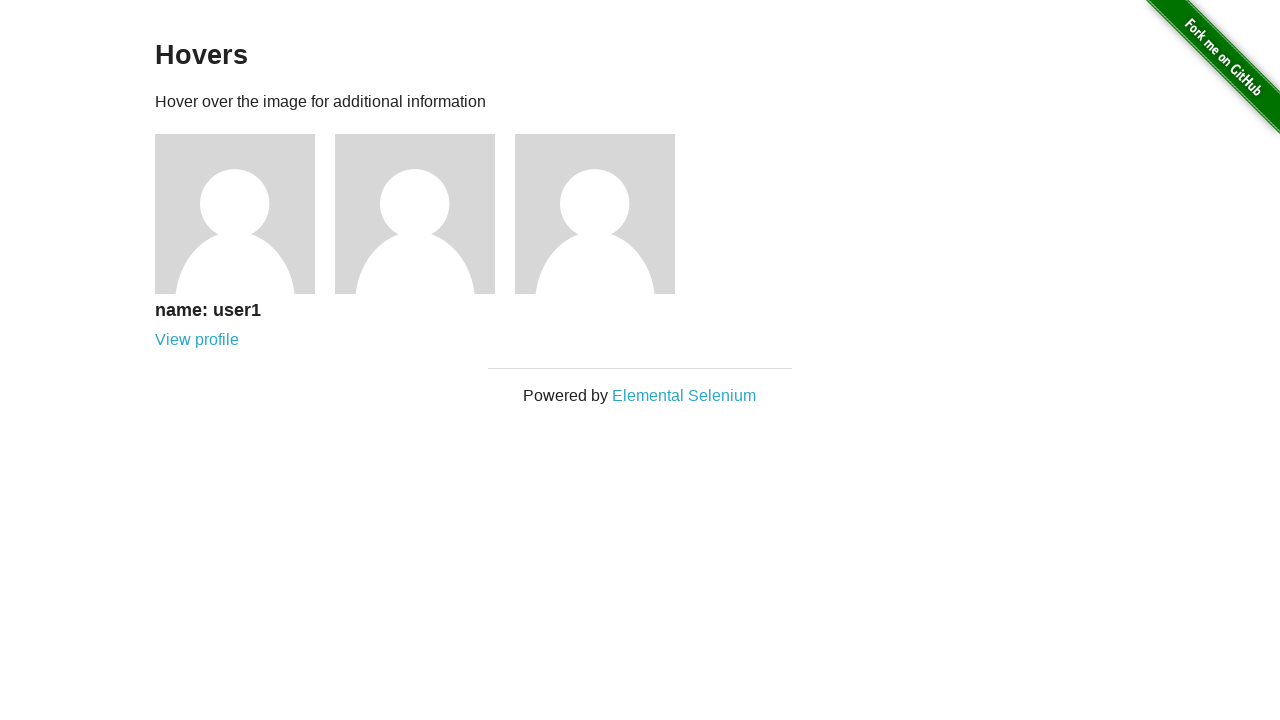

Located the caption element
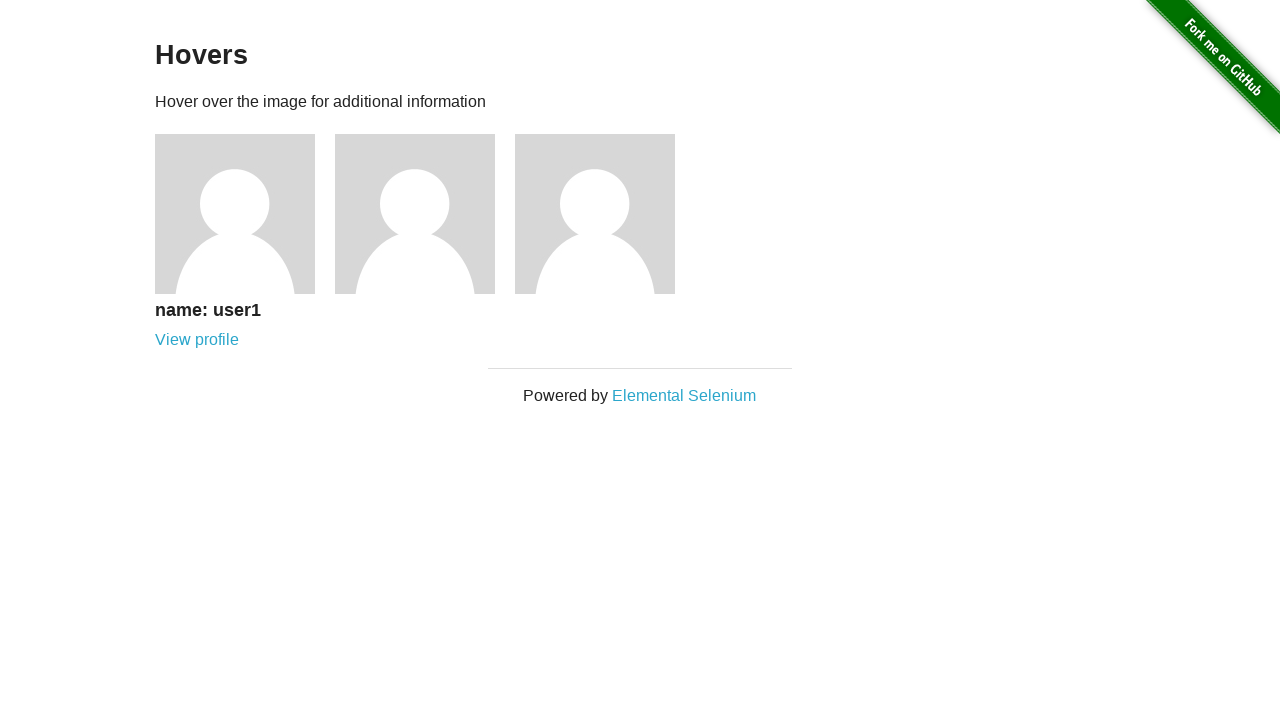

Waited for caption to become visible
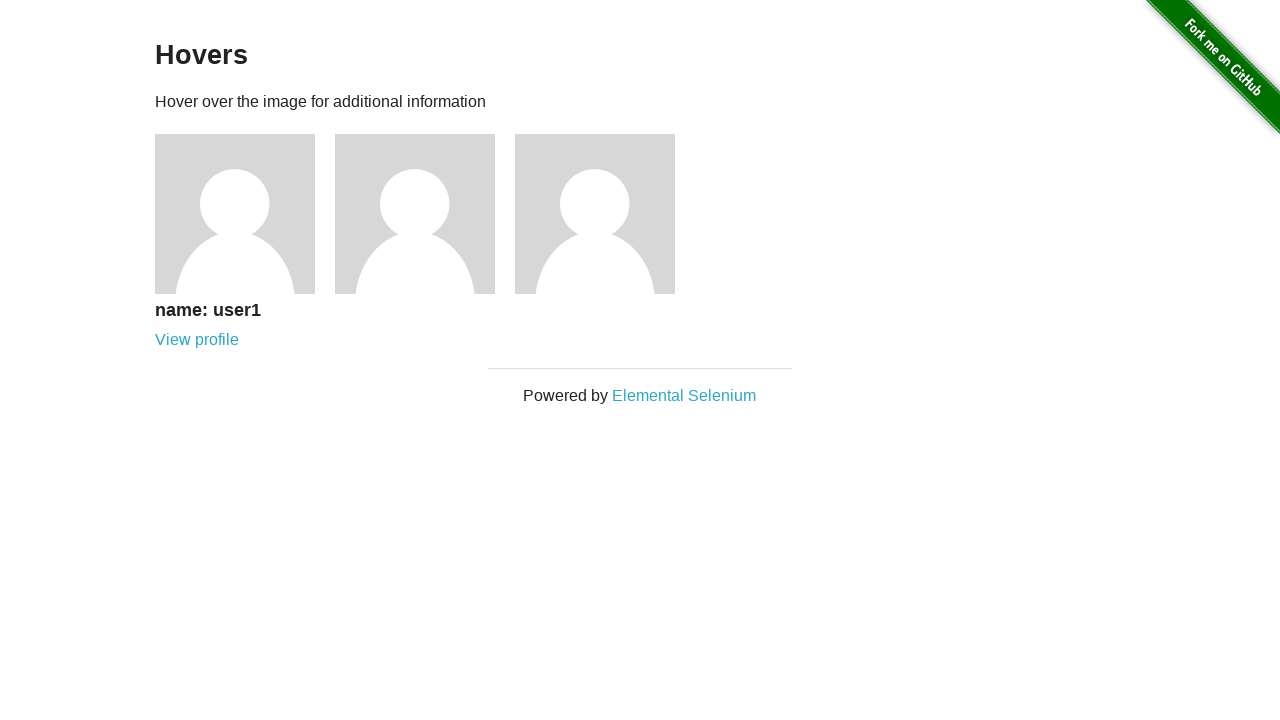

Verified that caption is visible after hover
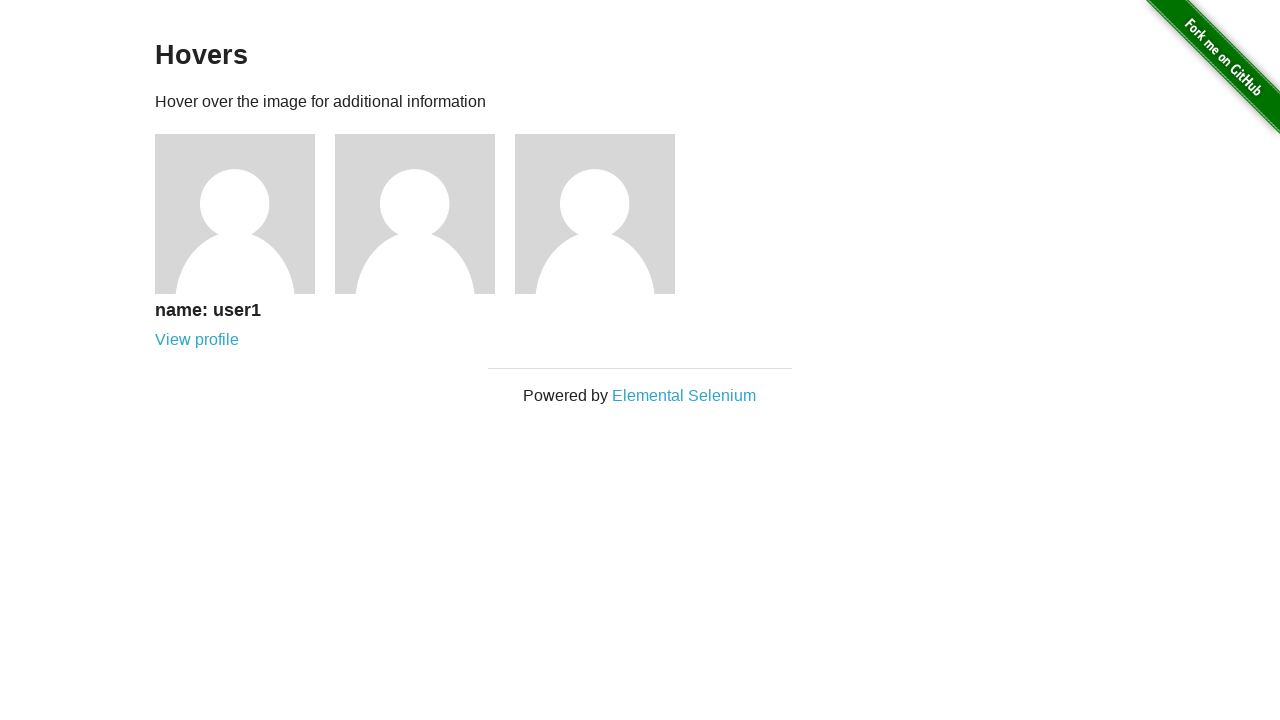

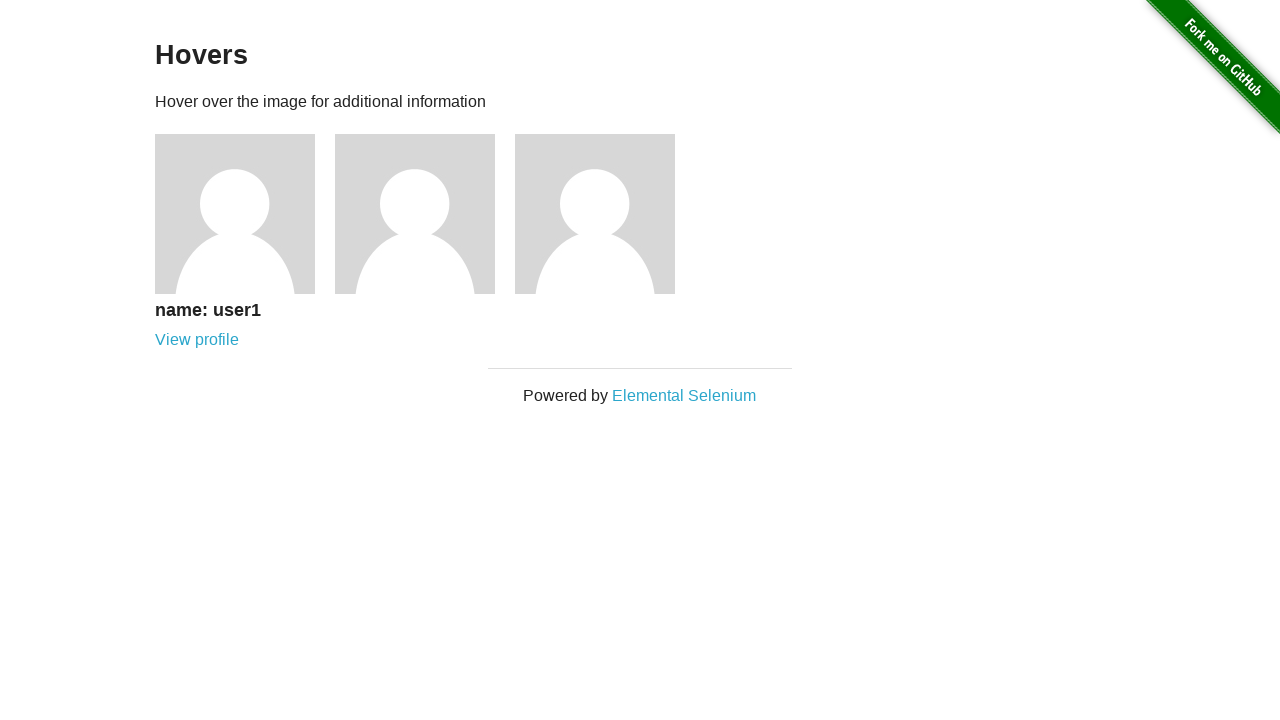